Tests that an error message is displayed when attempting to login with a locked user account

Starting URL: https://www.saucedemo.com/

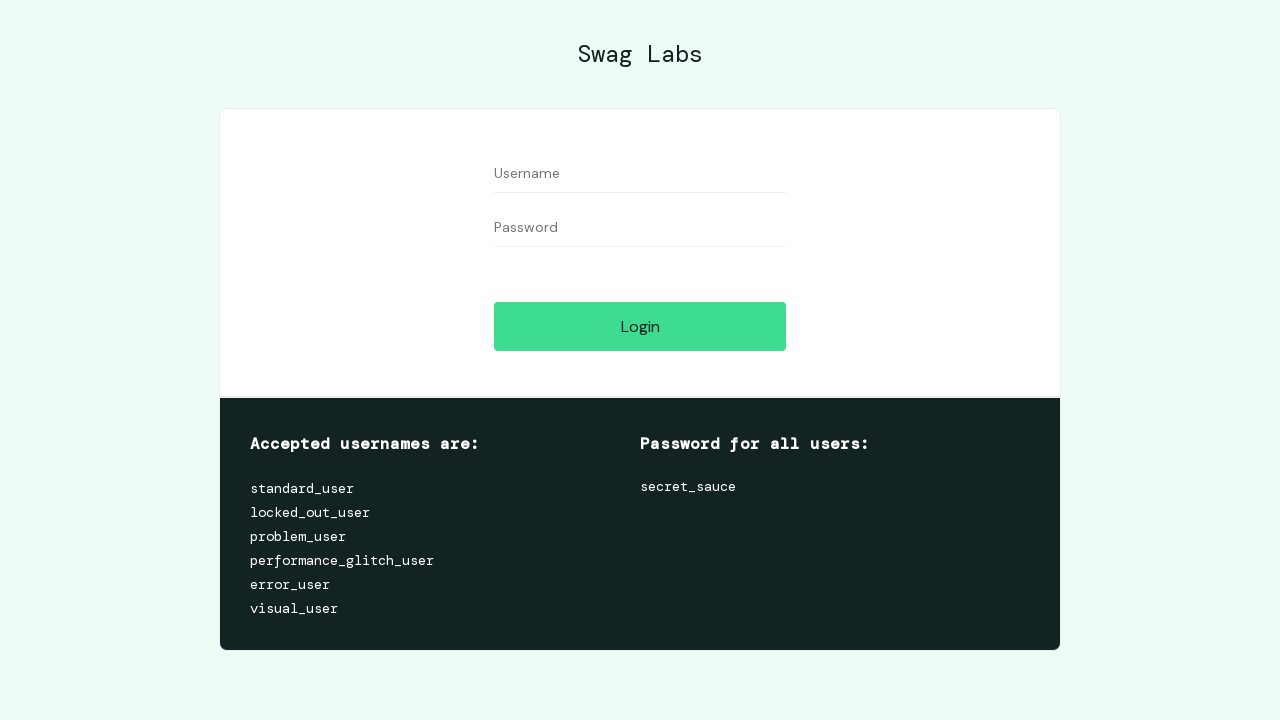

Filled username field with locked_out_user on #user-name
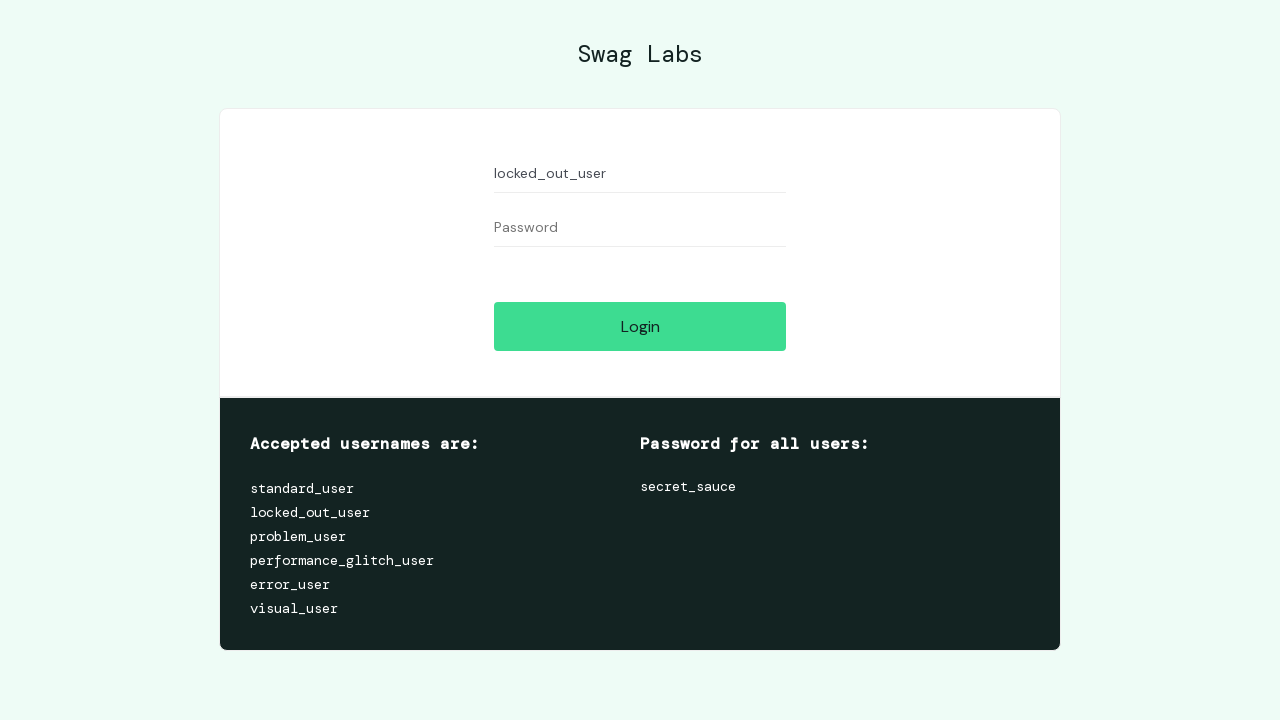

Filled password field with secret_sauce on #password
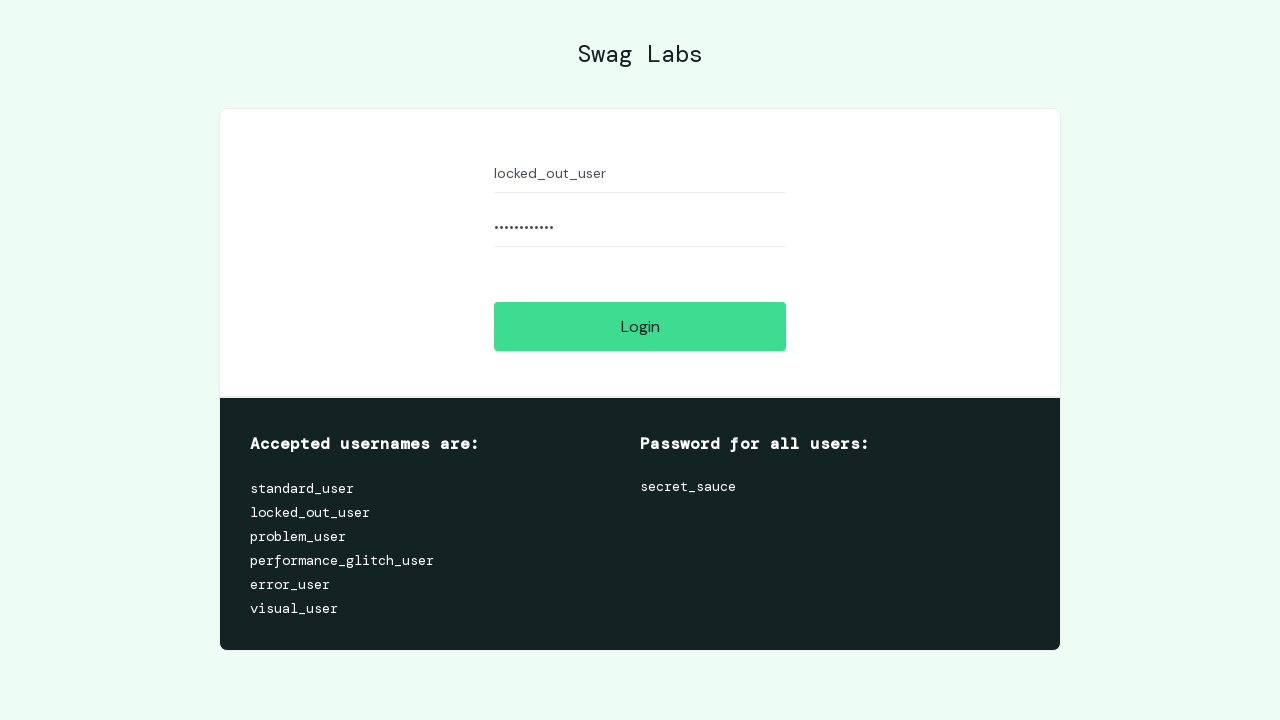

Clicked login button at (640, 326) on #login-button
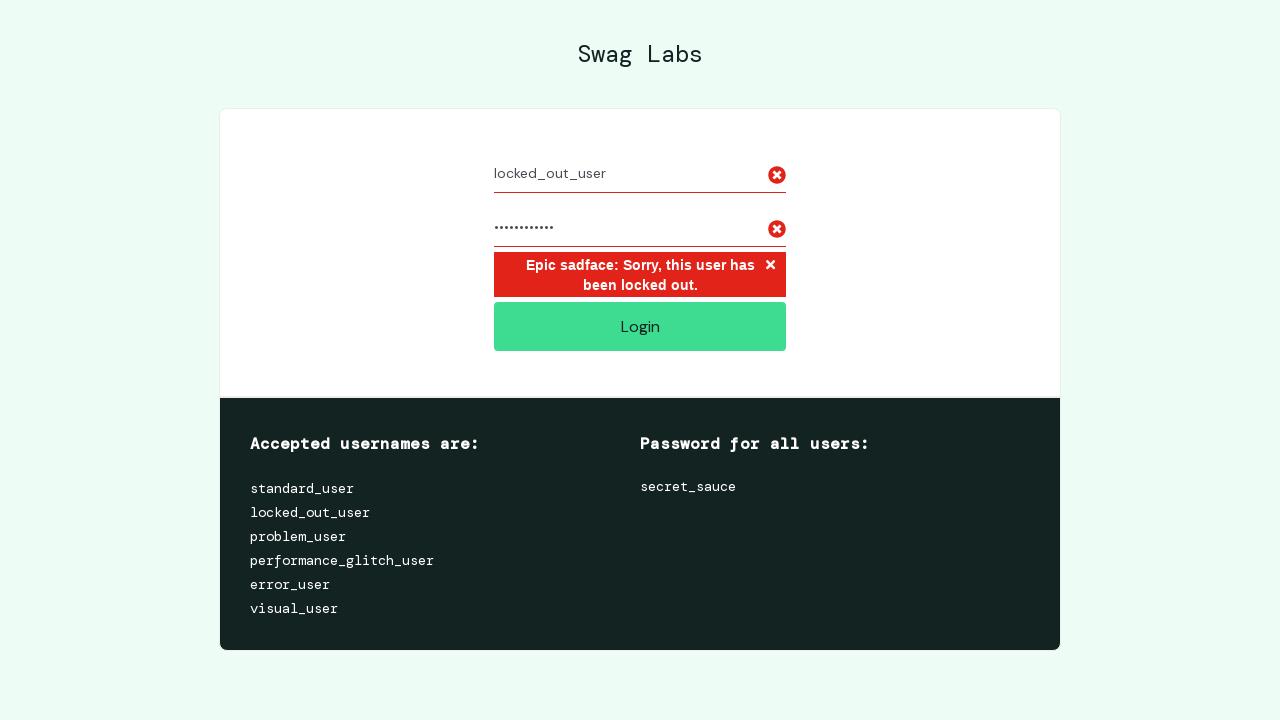

Verified error message is displayed for locked user account
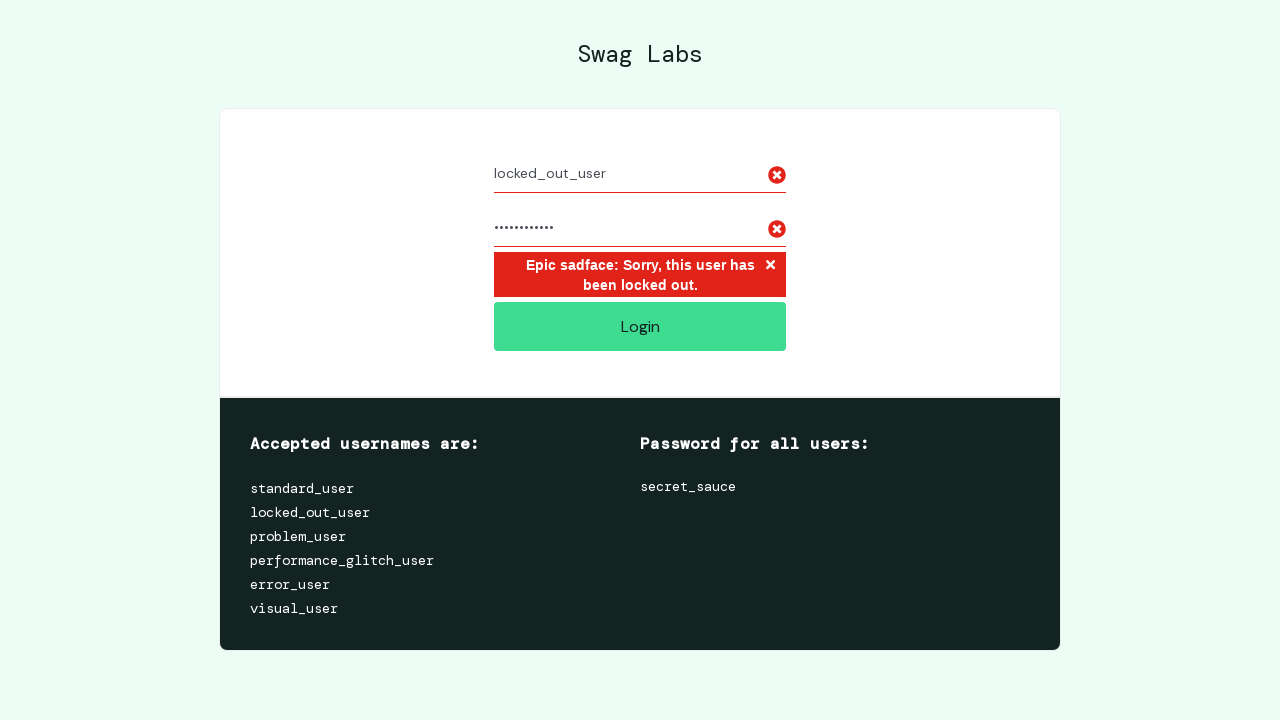

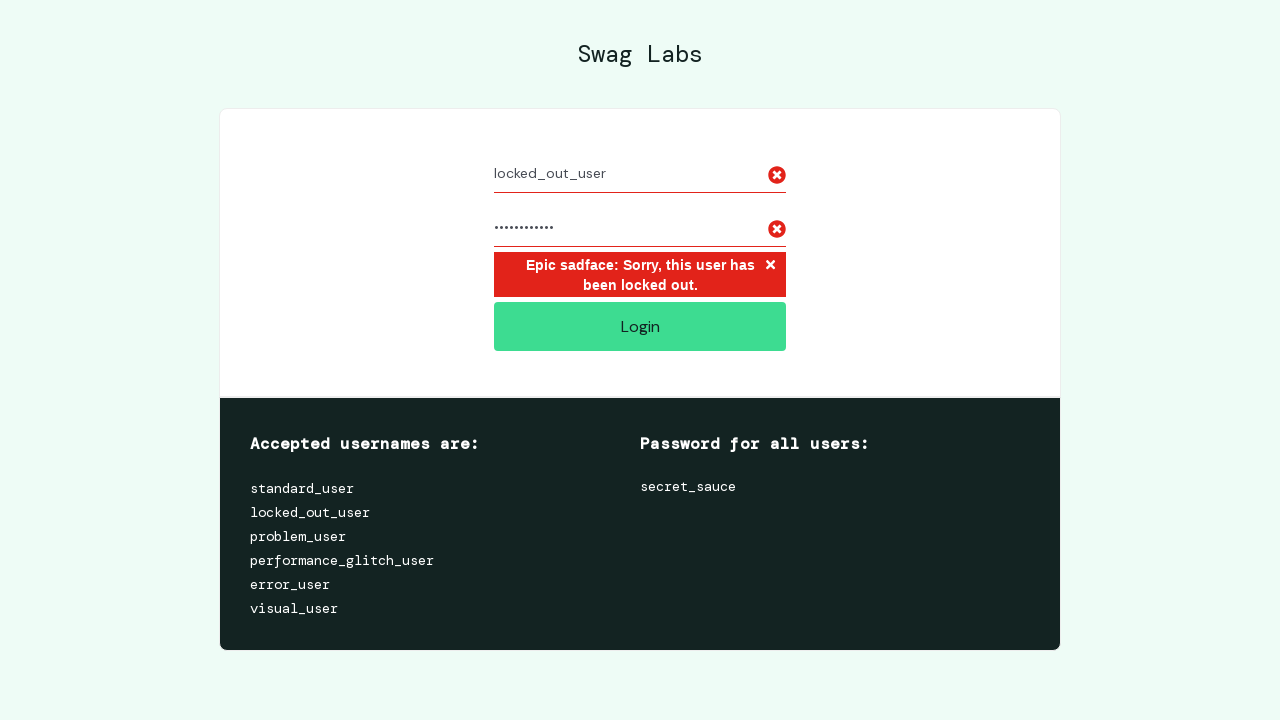